Tests login form validation by clicking login button with empty username and password fields, then verifies the appropriate error message is displayed

Starting URL: https://www.saucedemo.com/

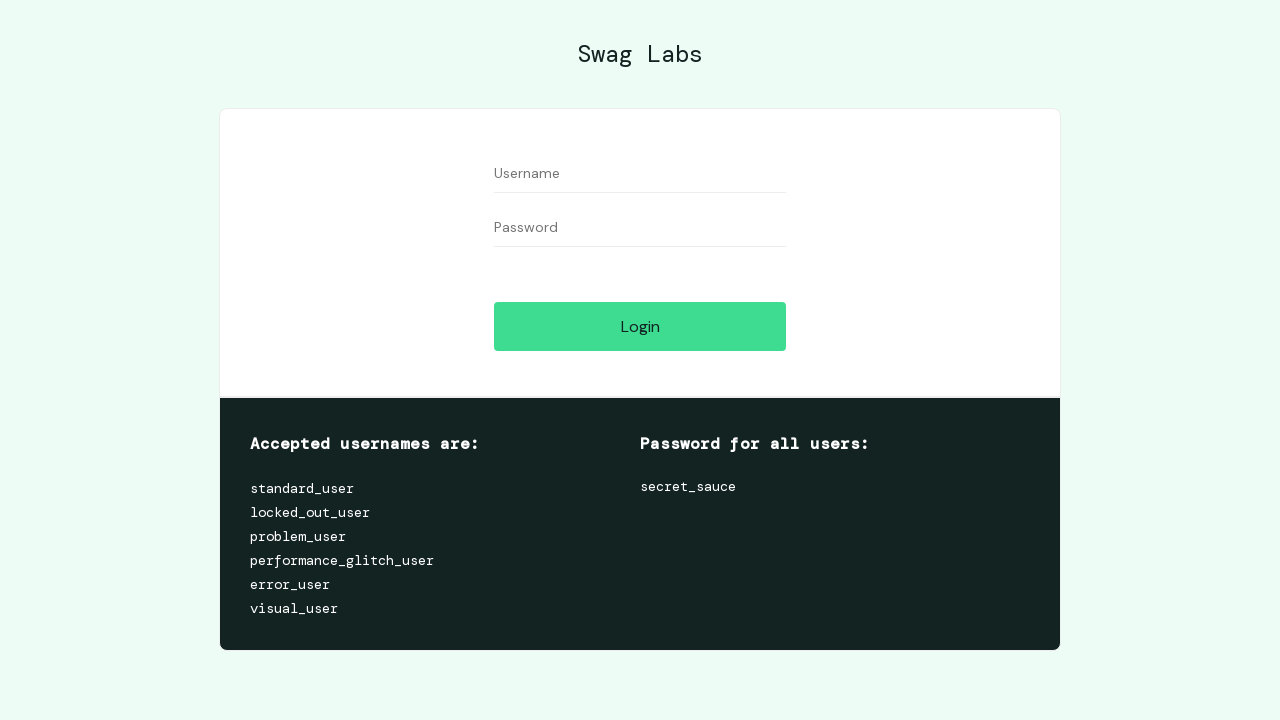

Login button became visible
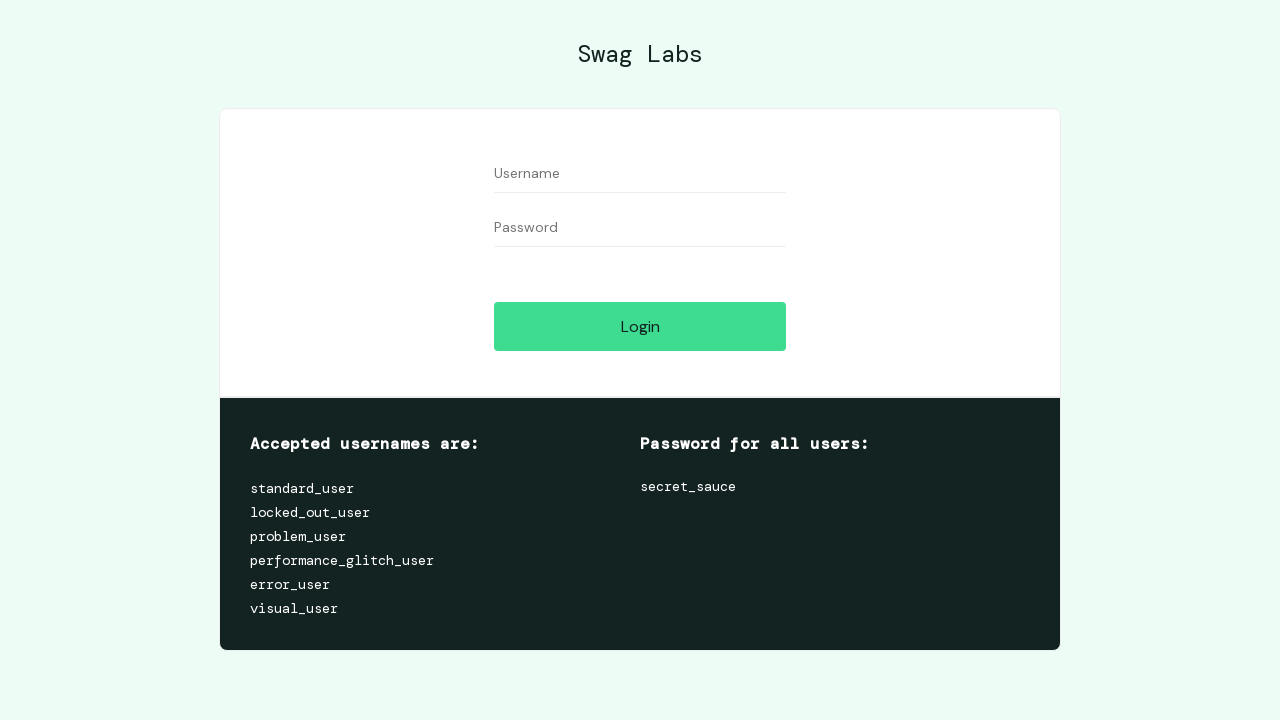

Clicked login button with empty username and password fields at (640, 326) on #login-button
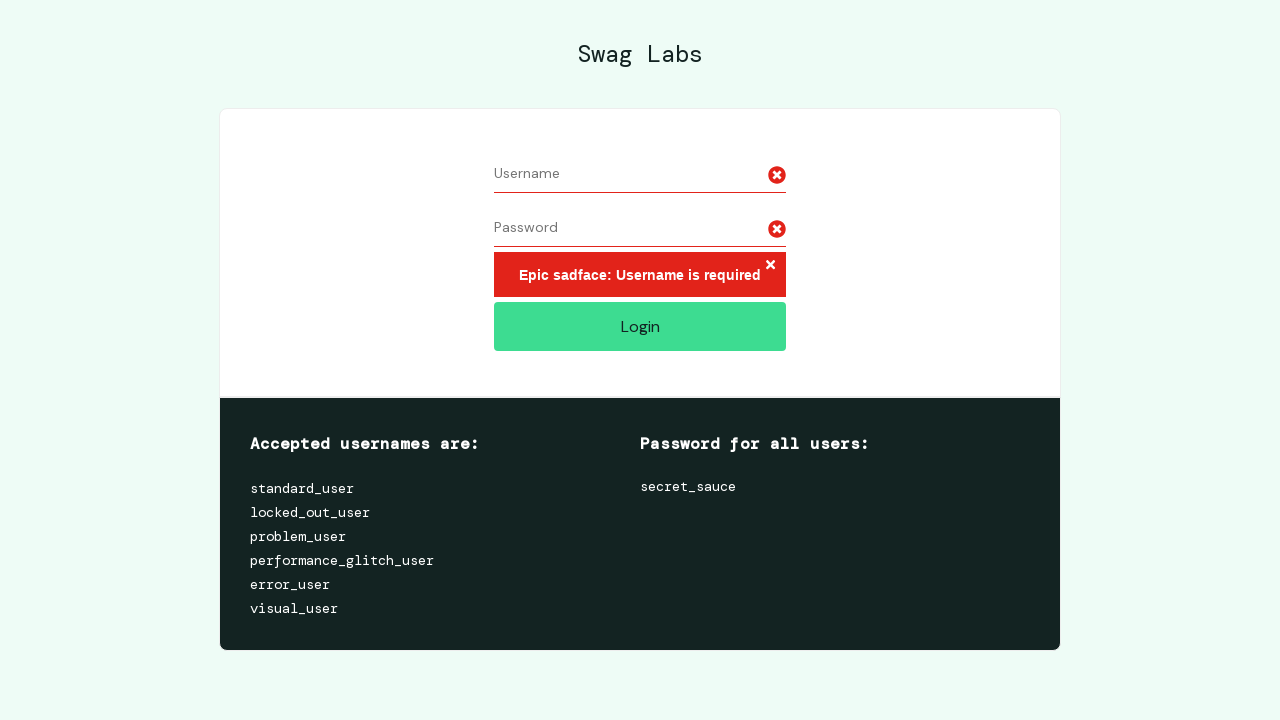

Located error message element
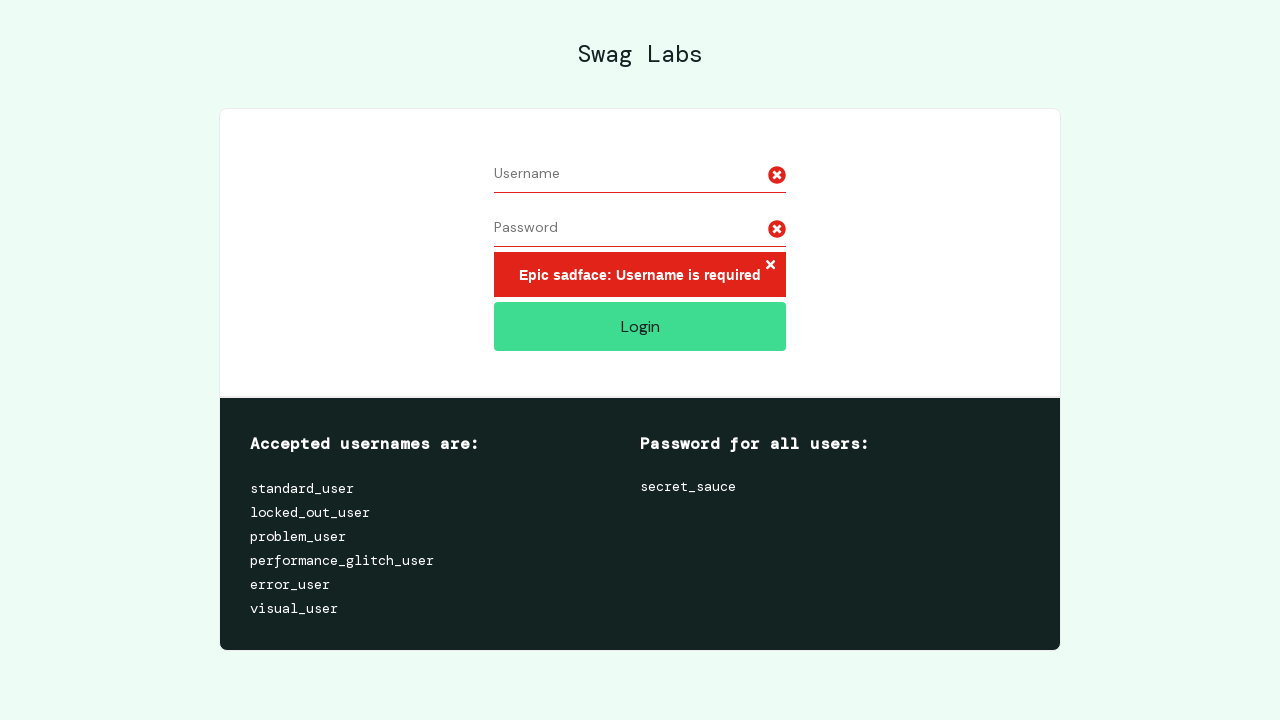

Error message became visible
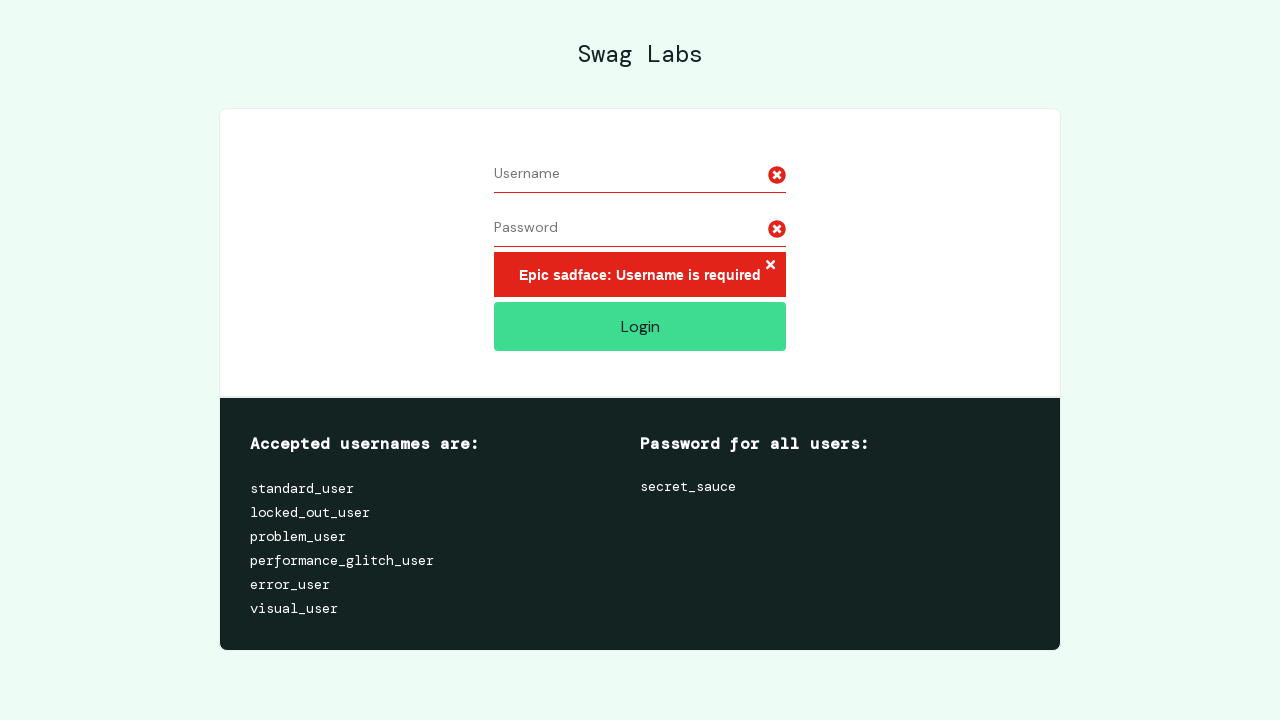

Verified error message text: 'Epic sadface: Username is required'
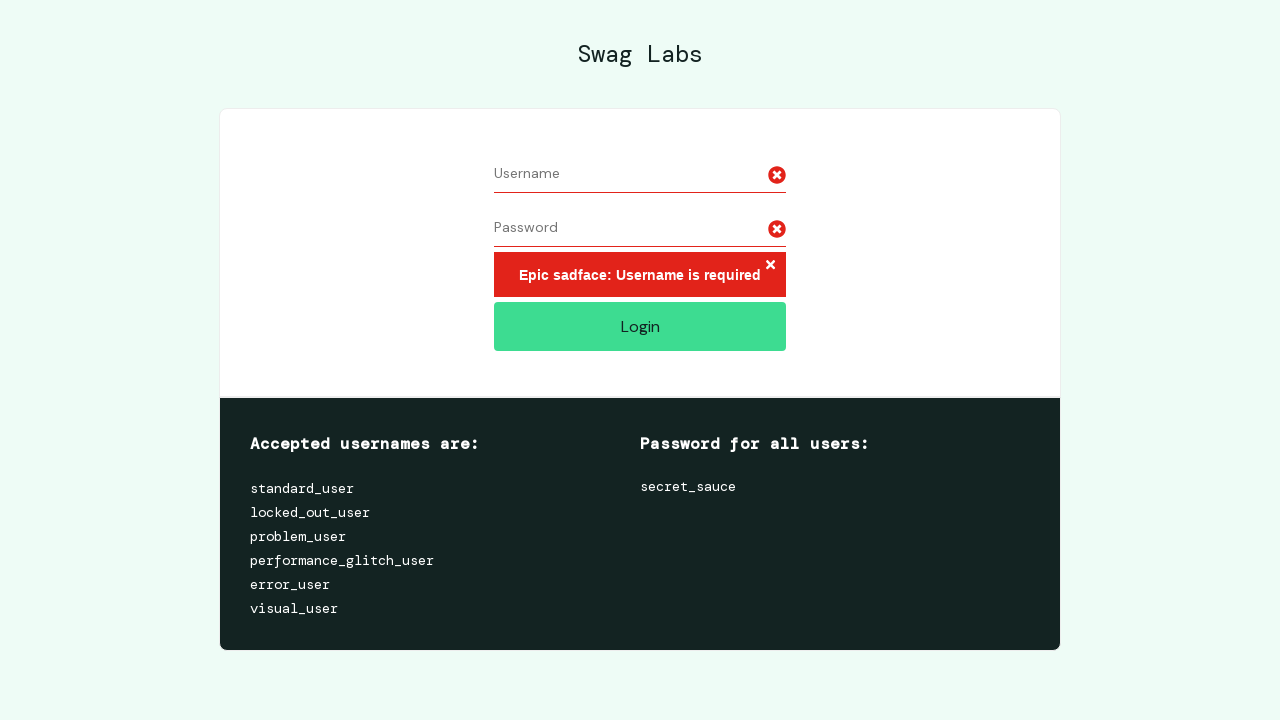

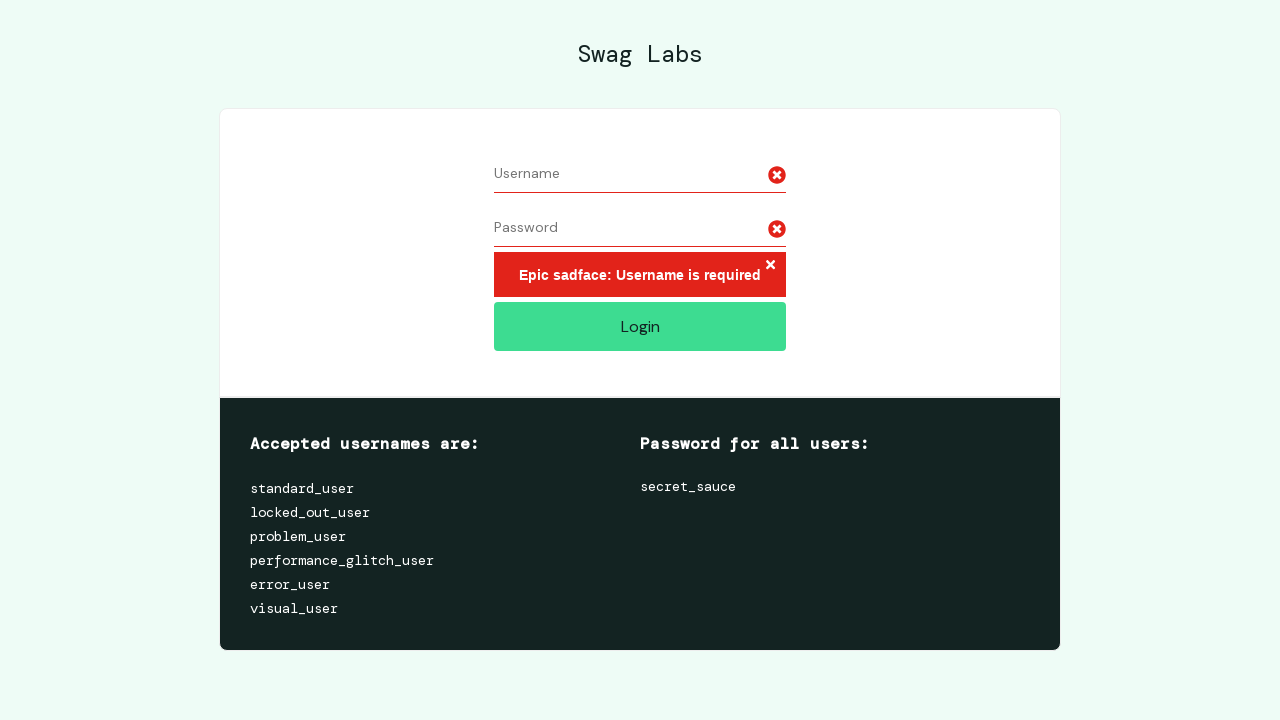